Tests adding a new record to the web table by clicking the Add button, filling in all form fields (first name, last name, email, age, salary, department), and submitting the form.

Starting URL: https://demoqa.com/webtables

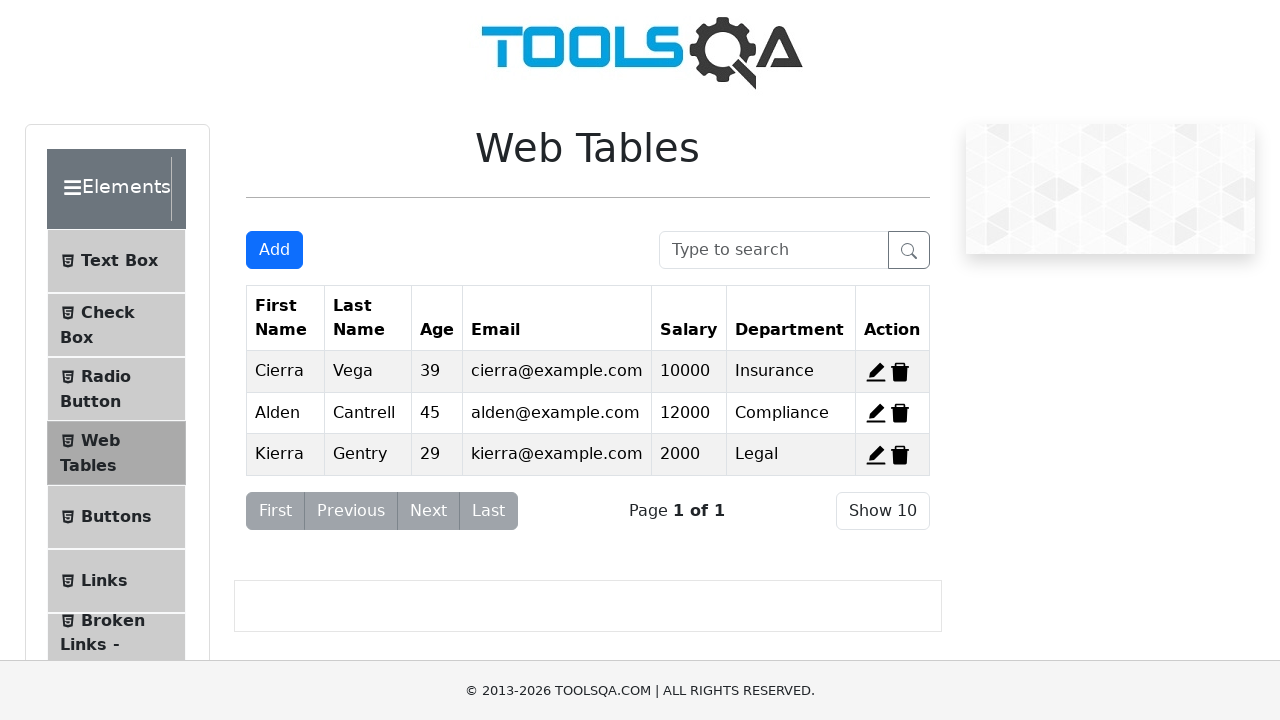

Clicked Add button to open the new record form at (274, 250) on #addNewRecordButton
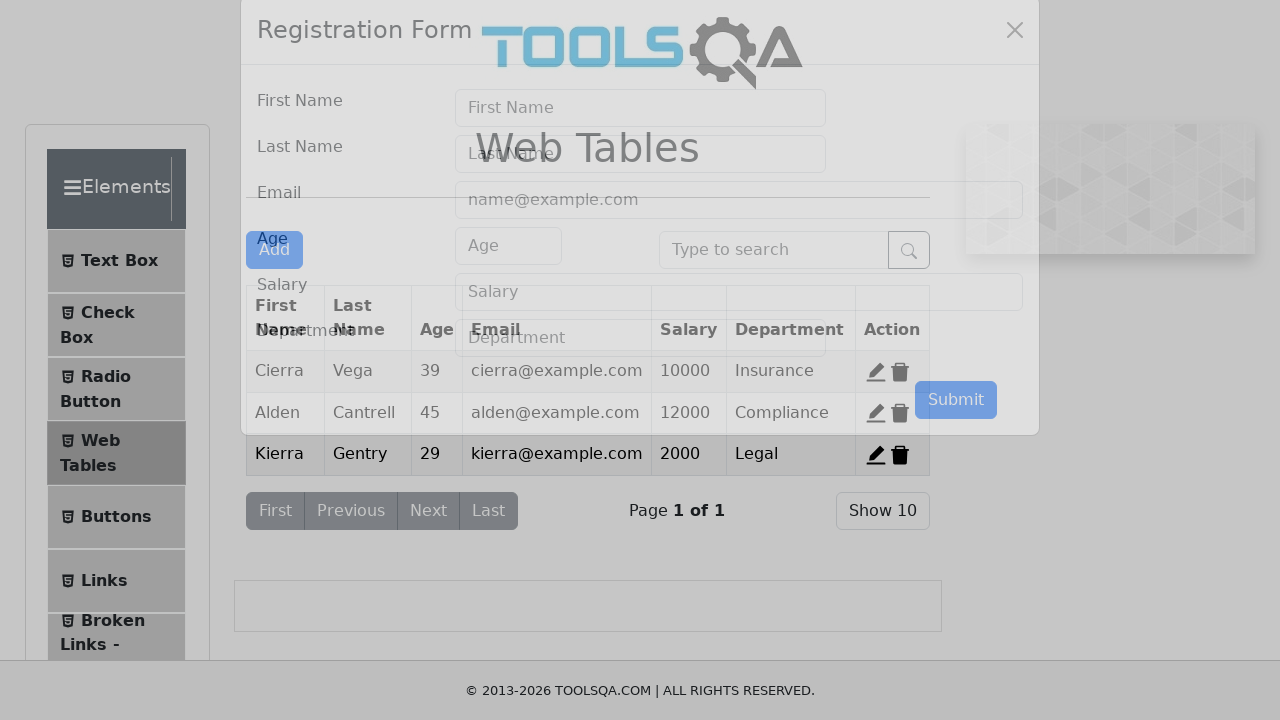

Filled first name field with 'Michael' on #firstName
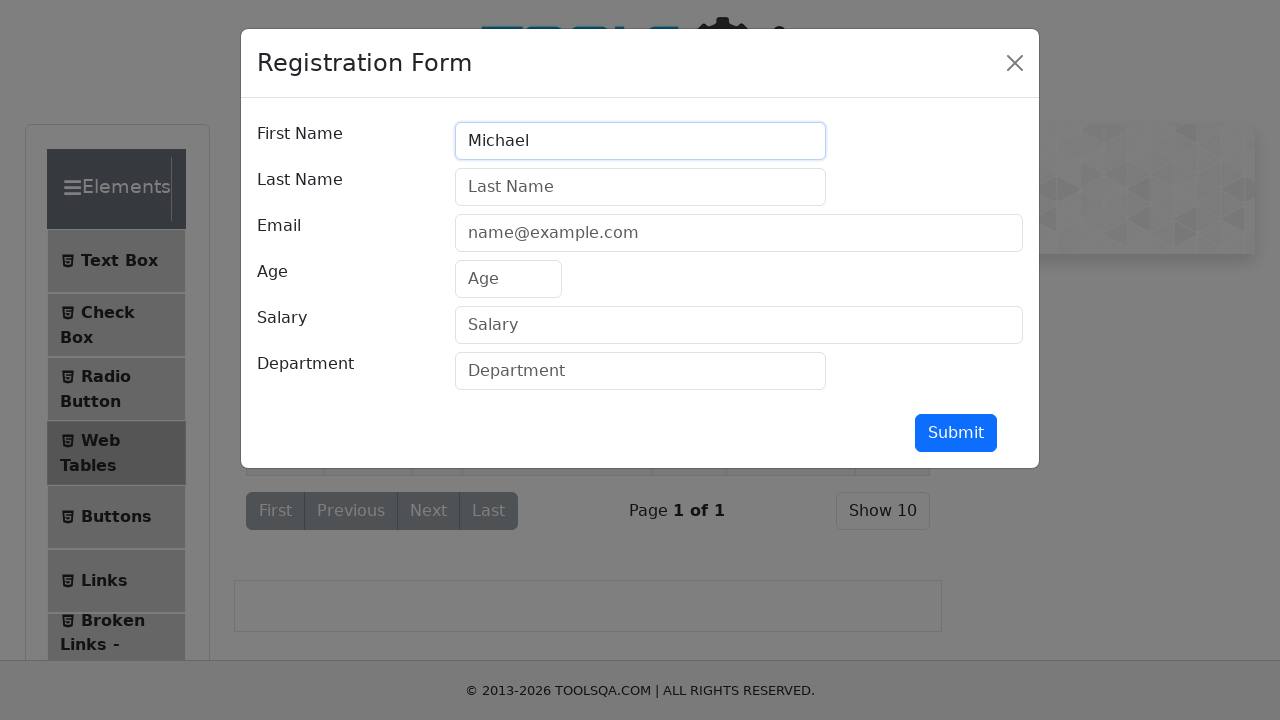

Filled last name field with 'Johnson' on #lastName
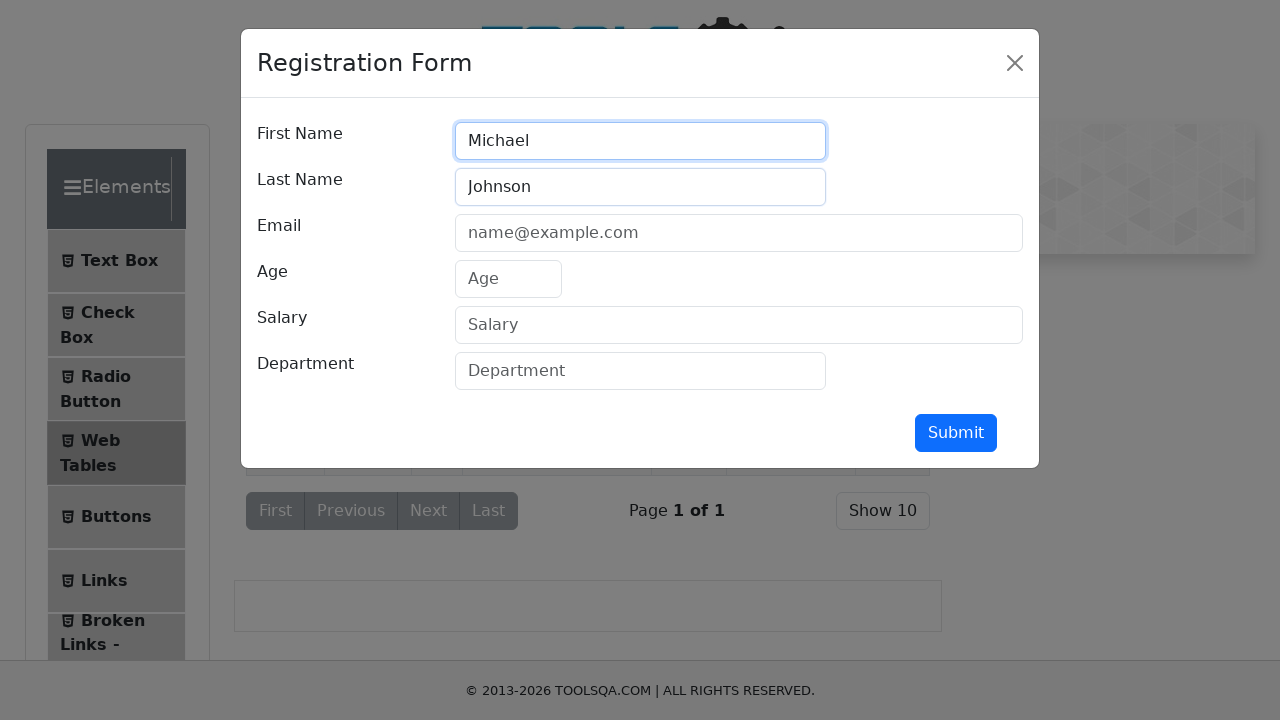

Filled email field with 'michael.johnson@example.com' on #userEmail
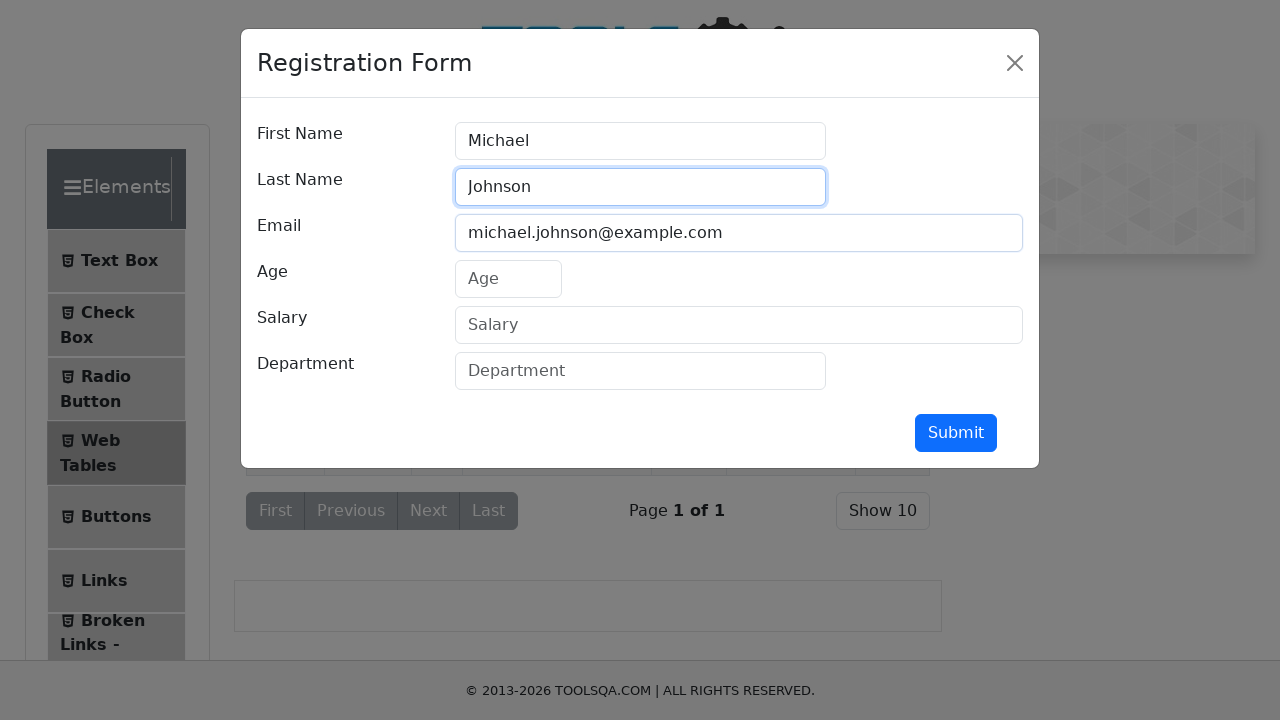

Filled age field with '32' on #age
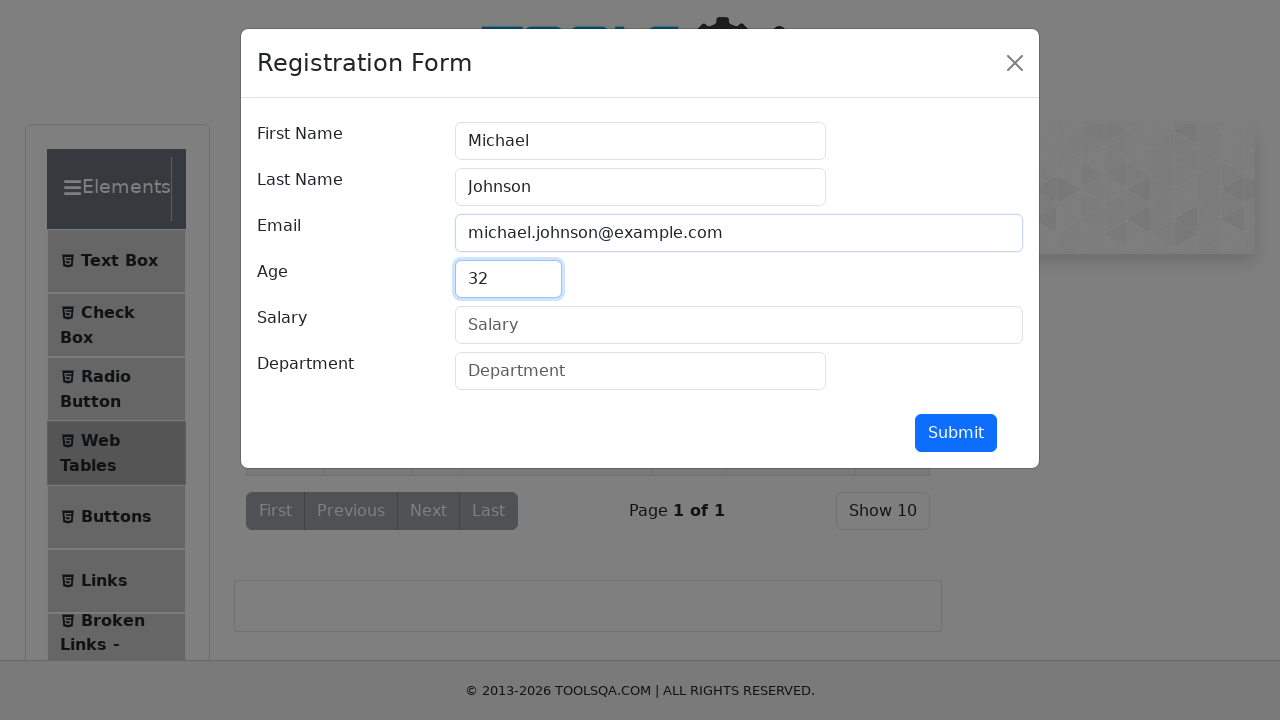

Filled salary field with '75000' on #salary
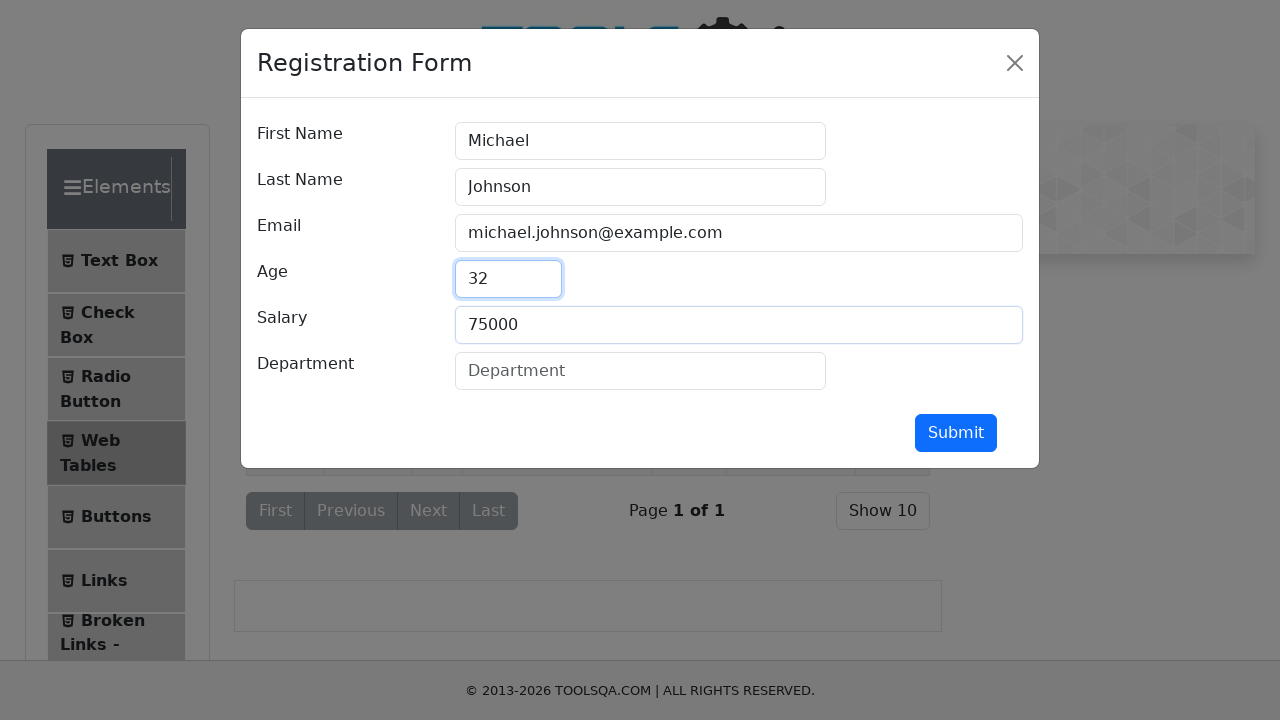

Filled department field with 'Engineering' on #department
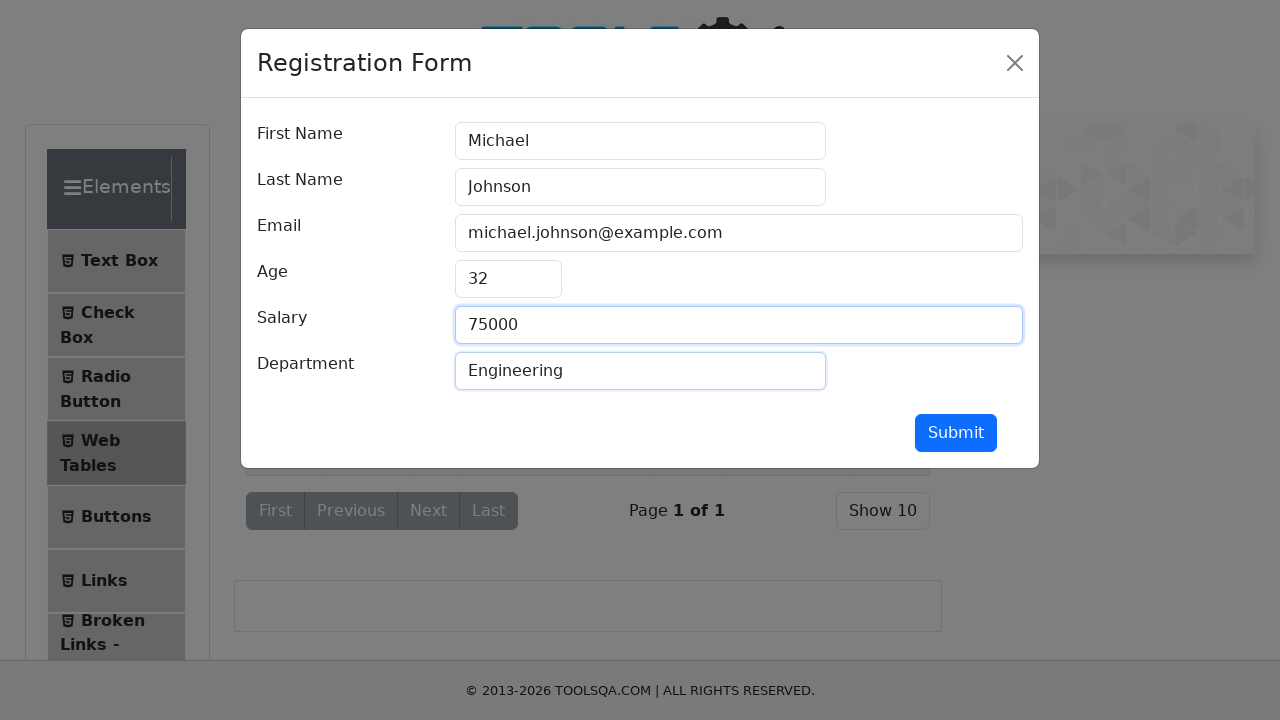

Clicked submit button to add new record to the web table at (956, 433) on #submit
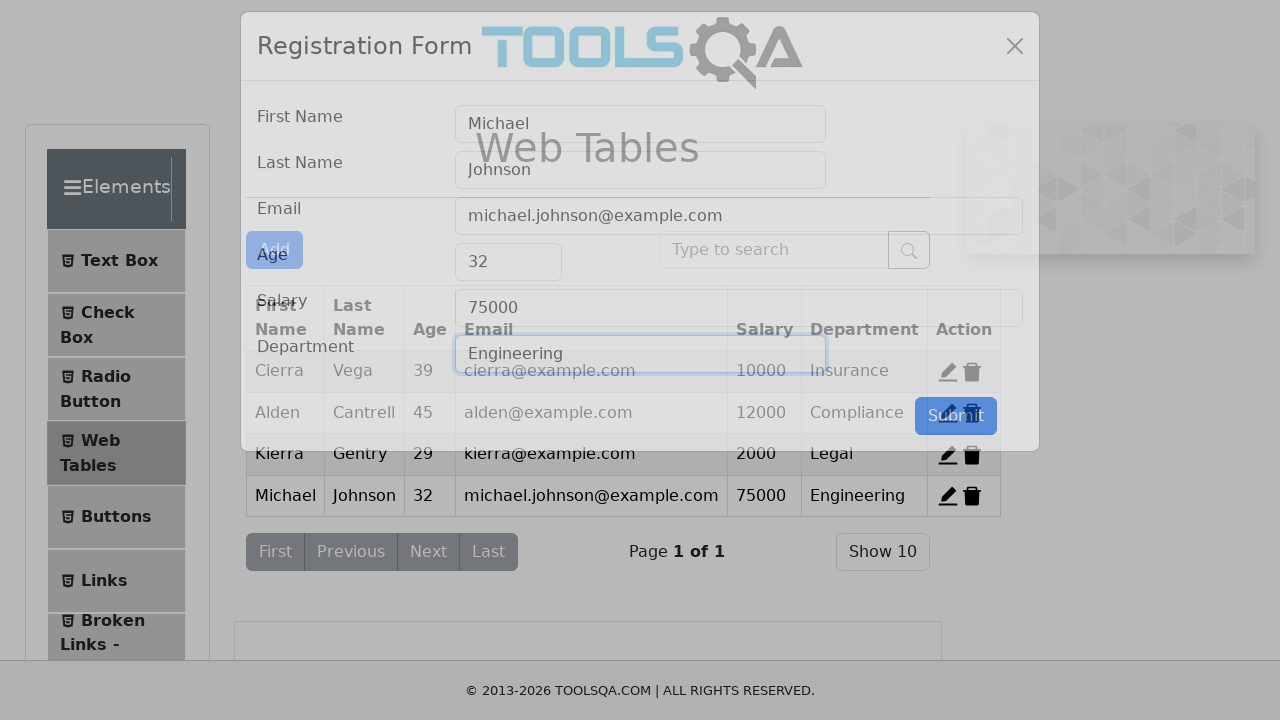

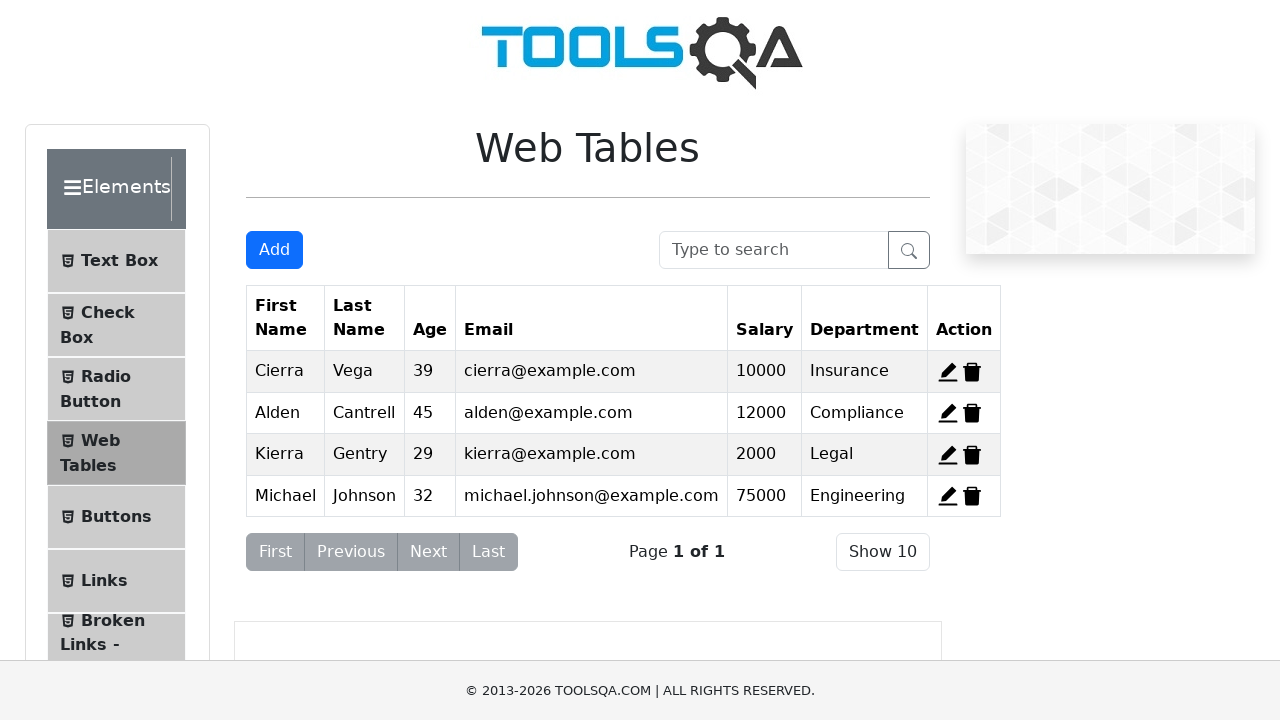